Tests the basic form with email, password and checkbox, then verifies the success alert message

Starting URL: http://automationbykrishna.com

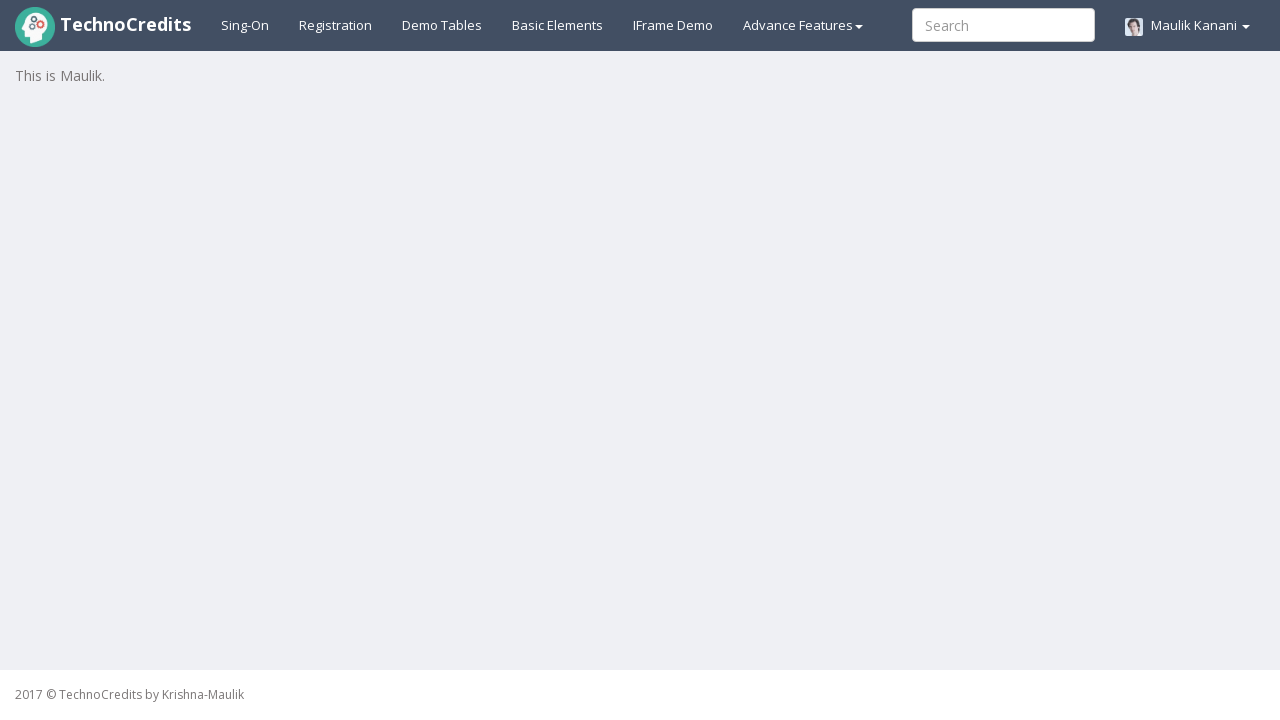

Clicked on Basic Elements link at (558, 25) on xpath=//a[@id='basicelements']
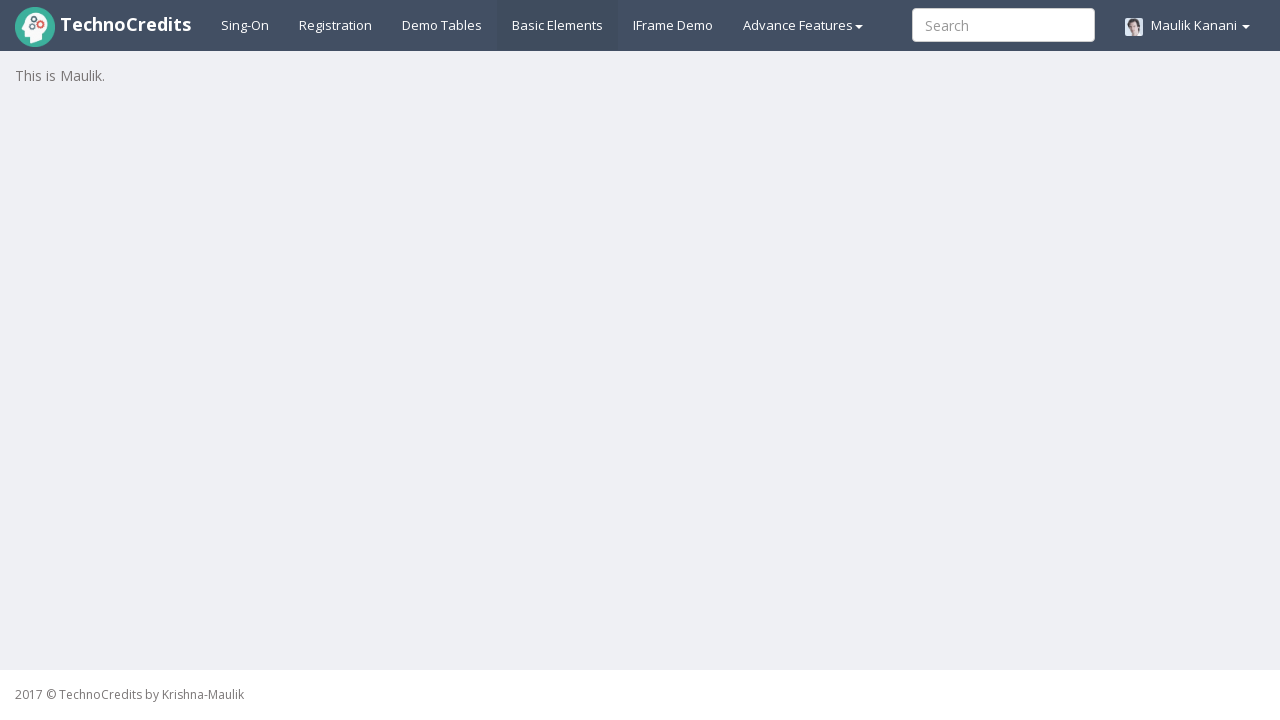

Waited 2 seconds for page to load
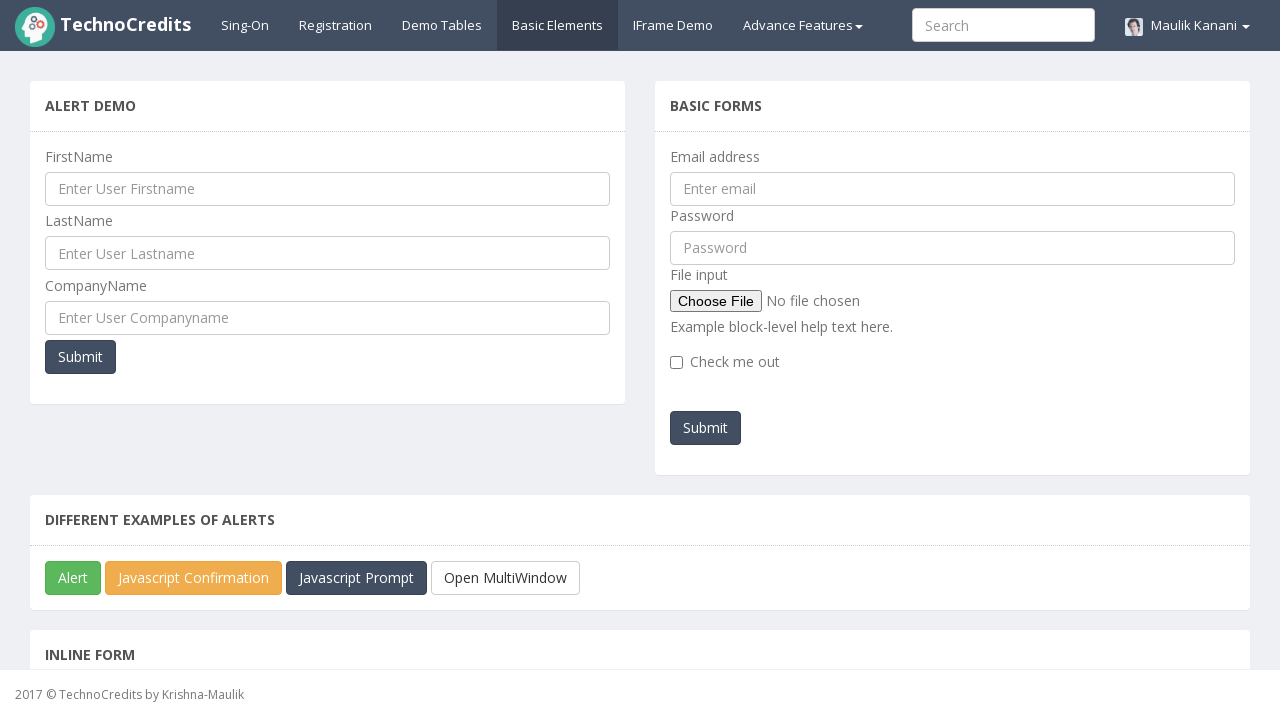

Filled email field with 'testuser@example.com' on //input[@id='exampleInputEmail1']
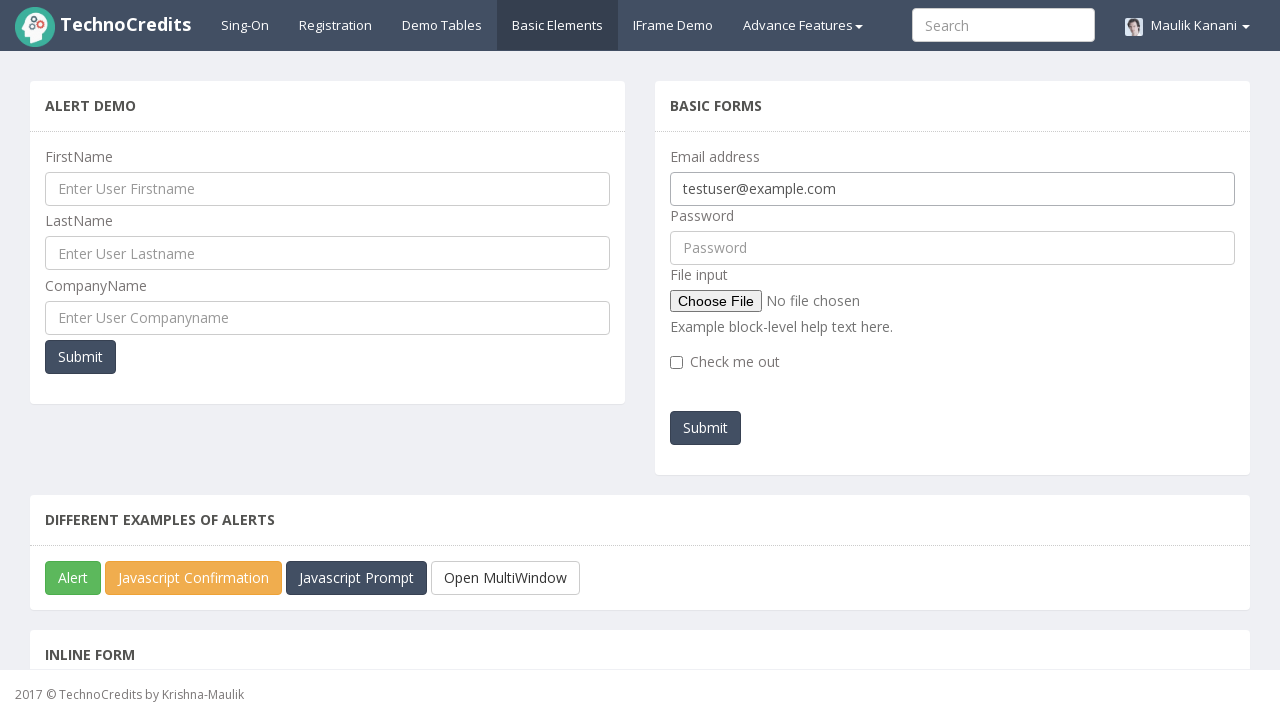

Filled password field with 'TestPass@2024' on //input[@id='pwd']
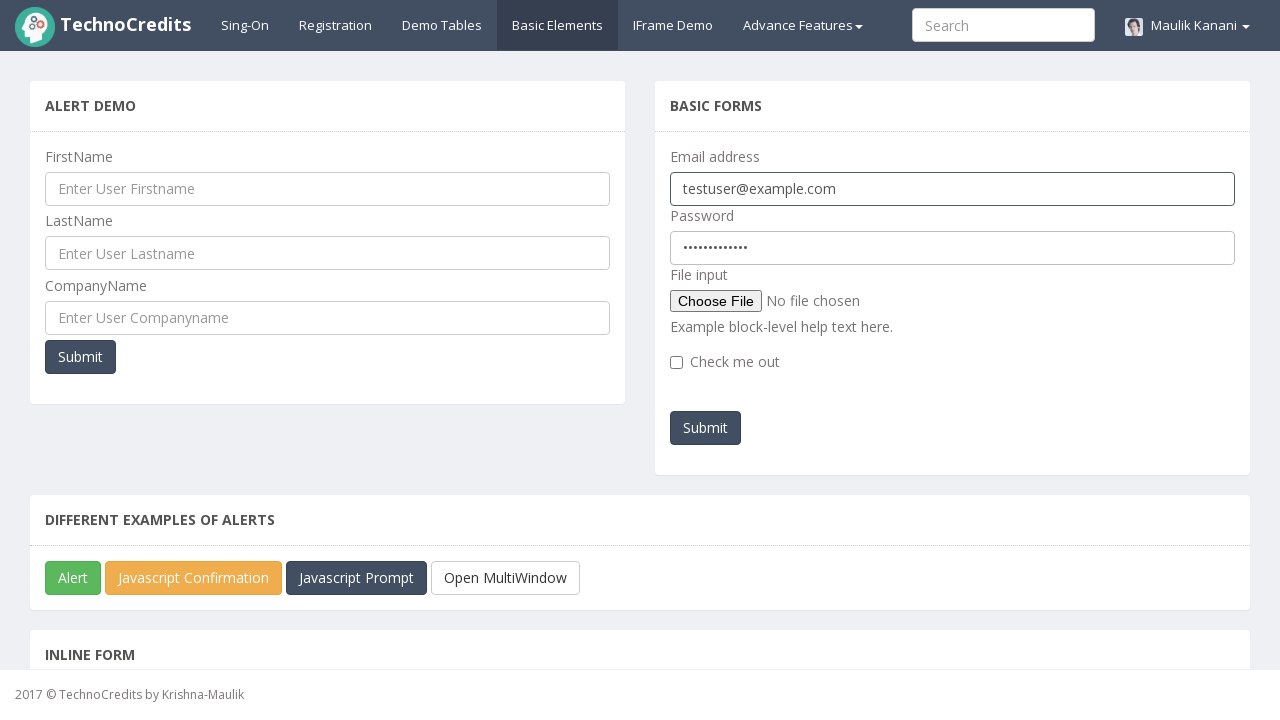

Checked the checkbox at (676, 362) on xpath=//div[@name='secondSegment']//input[@type='checkbox']
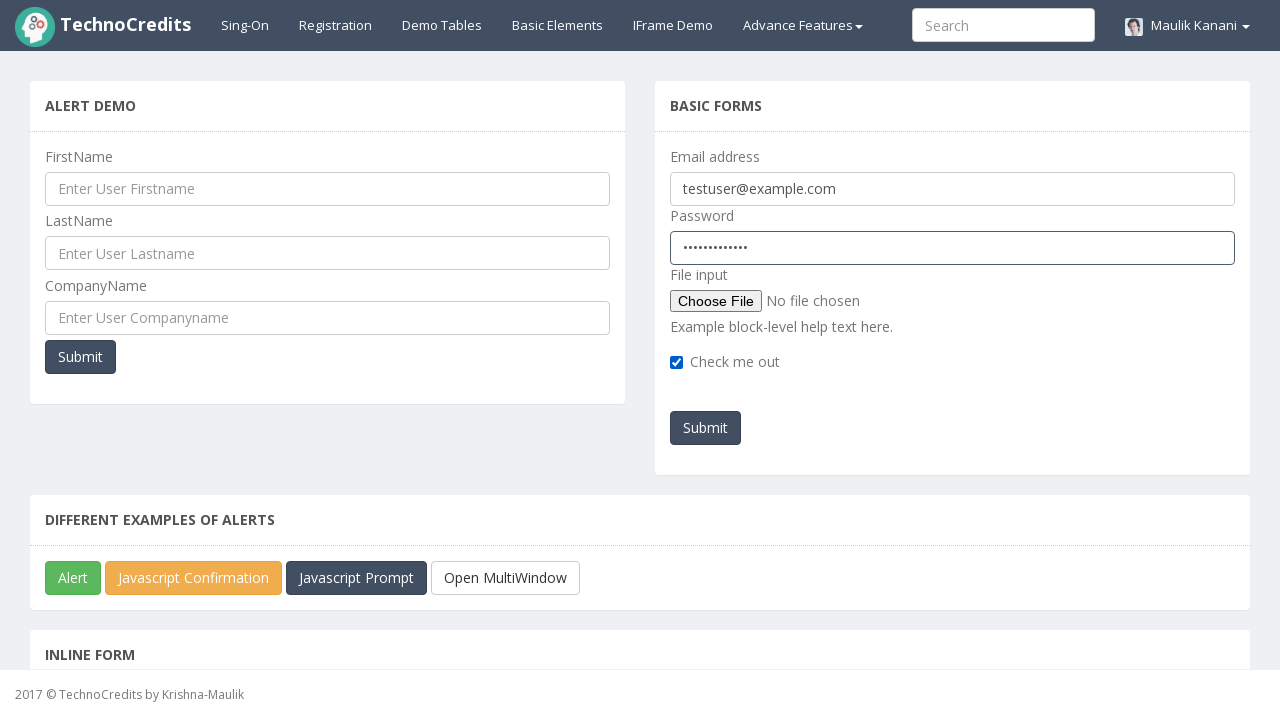

Clicked submit button at (706, 428) on xpath=//button[@id='submitb2']
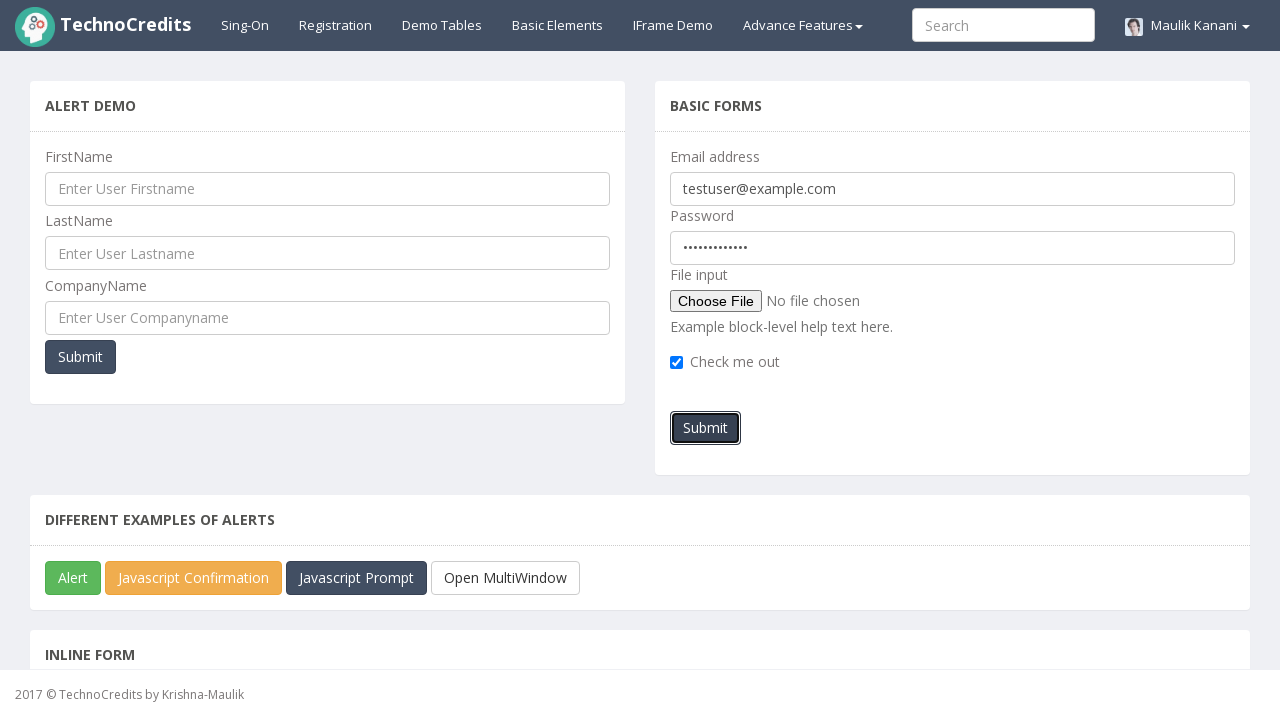

Set up dialog handler to accept alert
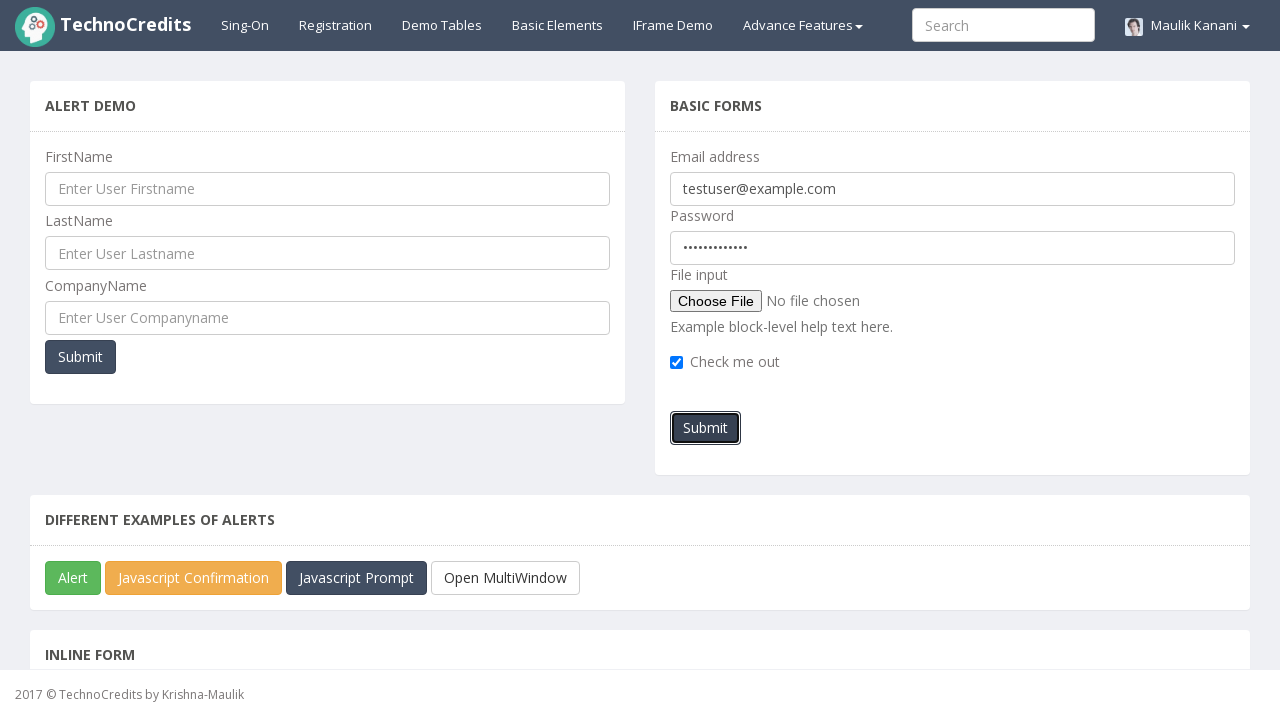

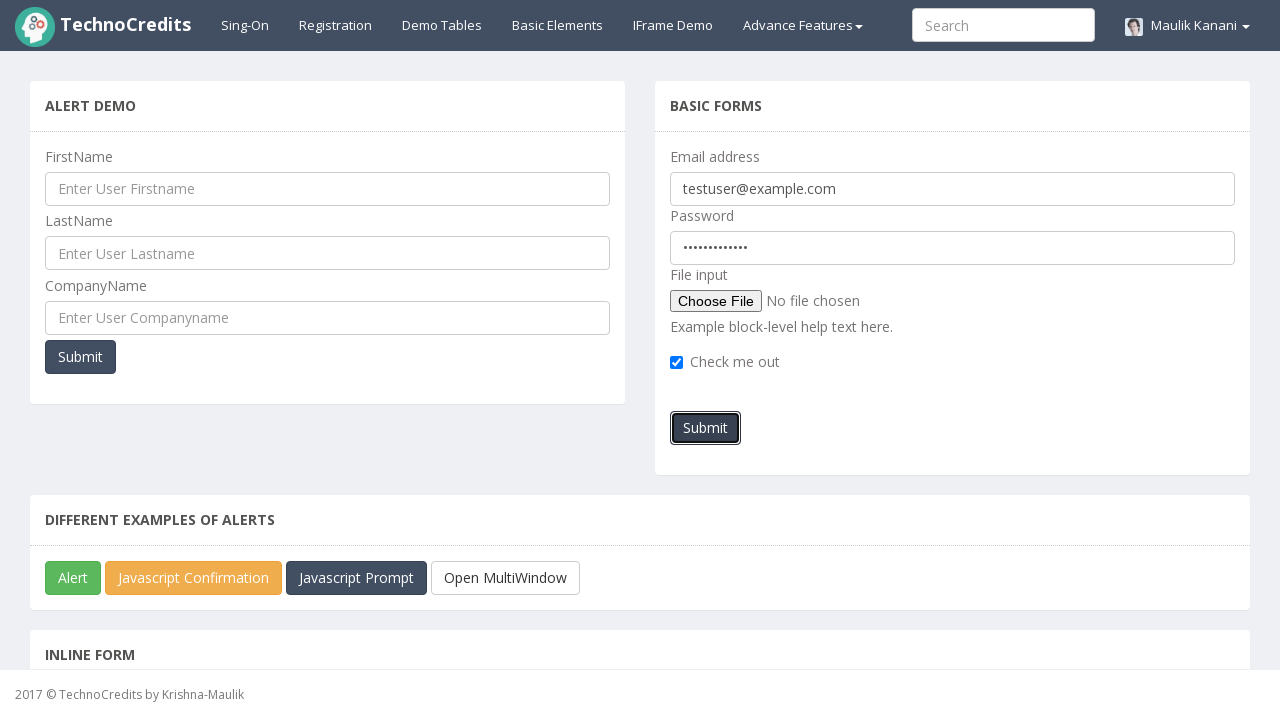